Clicks on the Swiggy Instamart link and waits for the popup to open

Starting URL: https://www.swiggy.com/

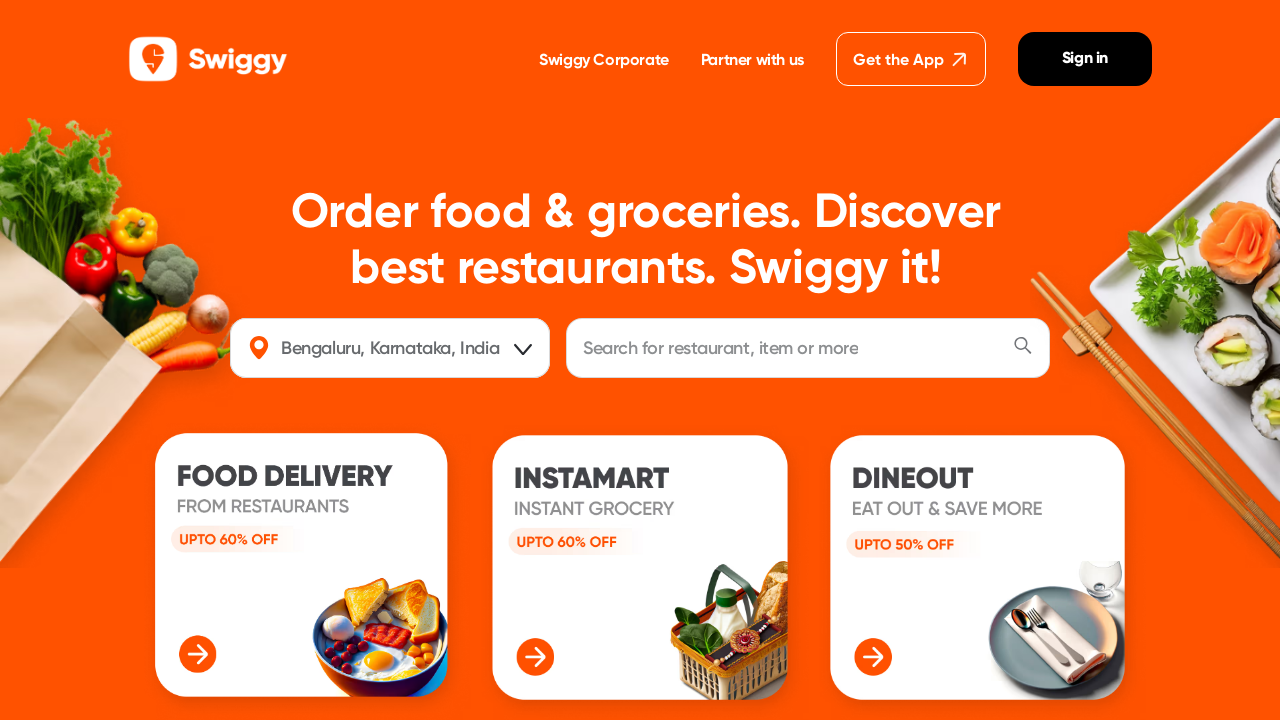

Clicked on Swiggy Instamart link at (495, 390) on internal:role=link[name="Swiggy Instamart"i]
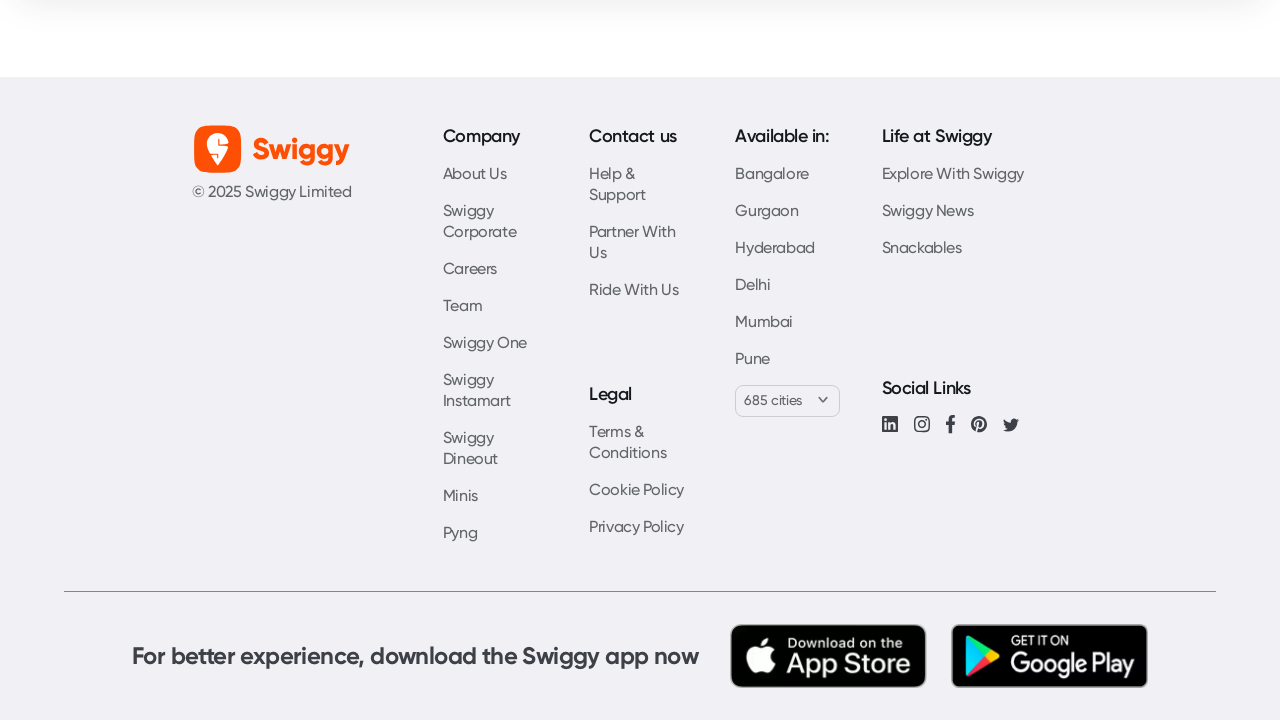

Swiggy Instamart popup opened and retrieved
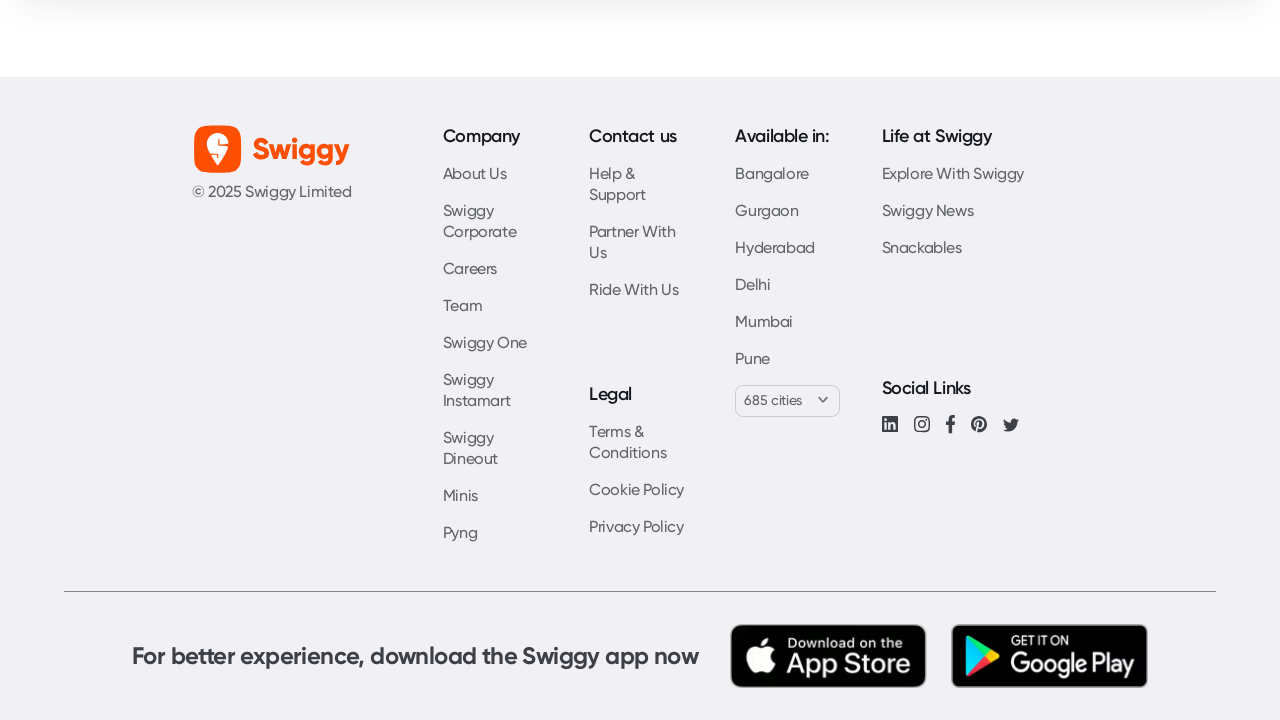

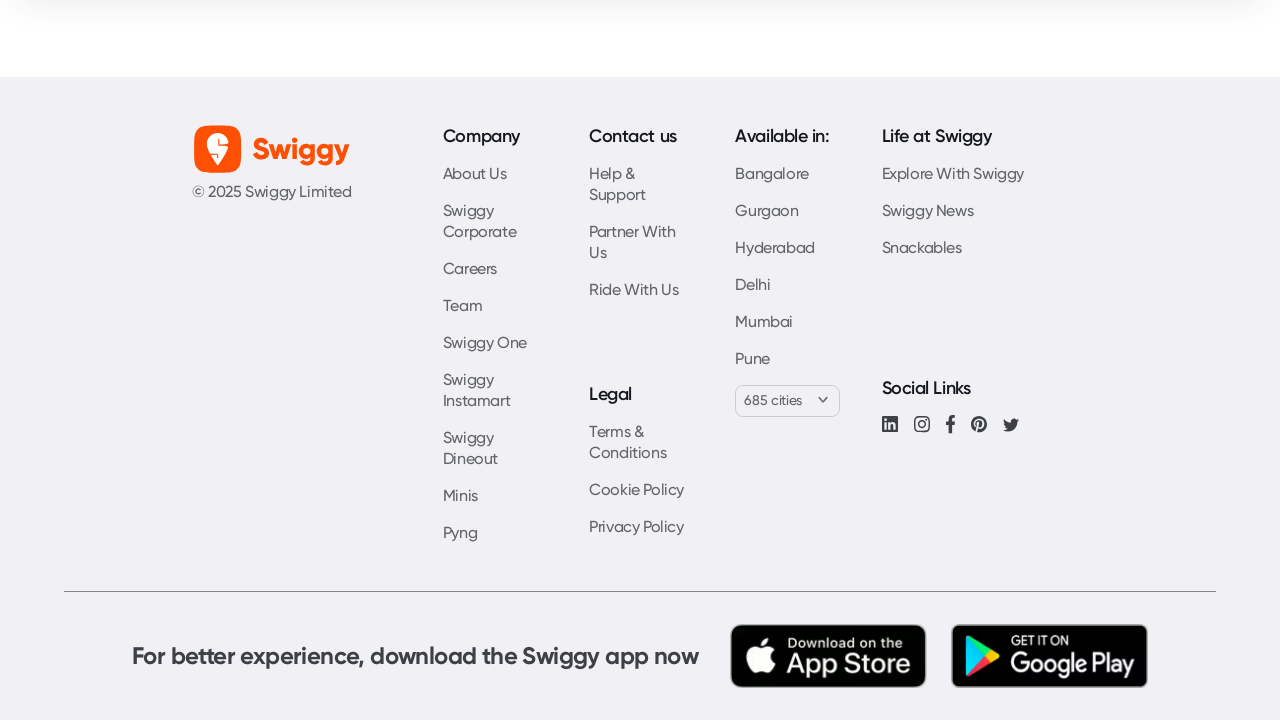